Tests multiple browser windows handling by clicking a link that opens a new window, switching to the child window to read content, then switching back to the parent window

Starting URL: https://the-internet.herokuapp.com/windows

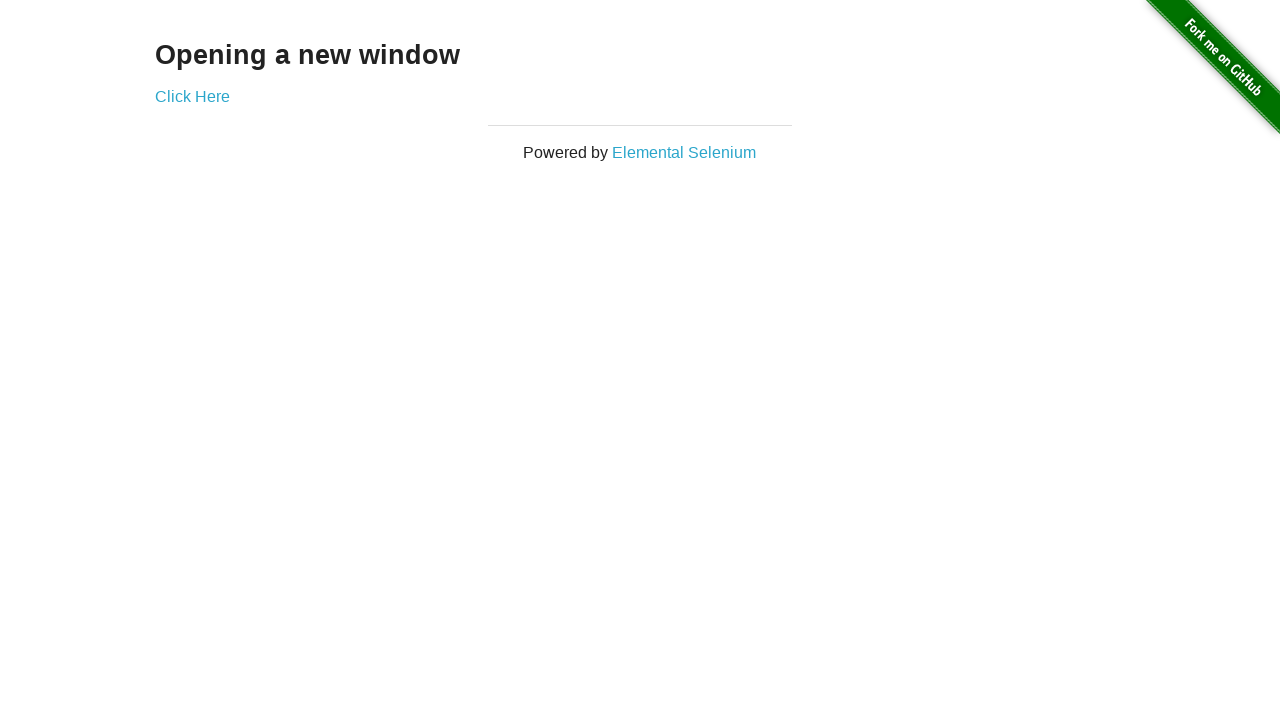

Clicked link to open new window and captured child page at (192, 96) on xpath=//div[@class='example']//a
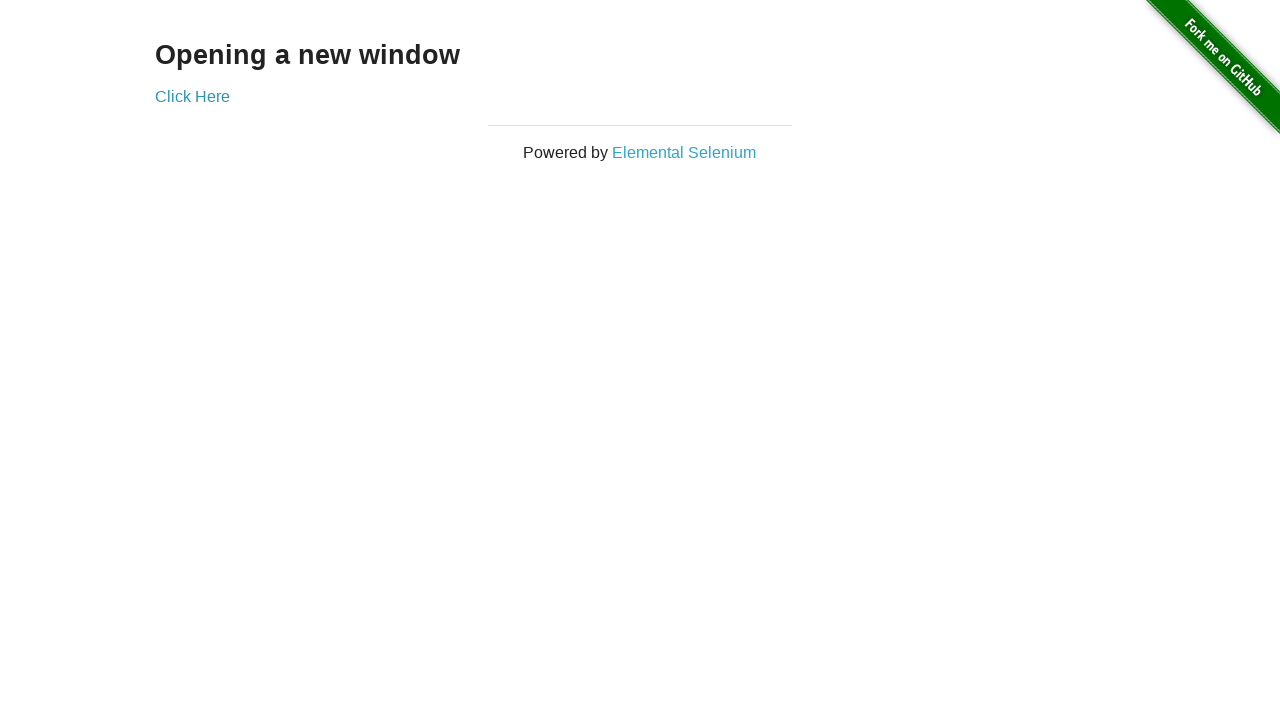

Child window loaded and example div selector found
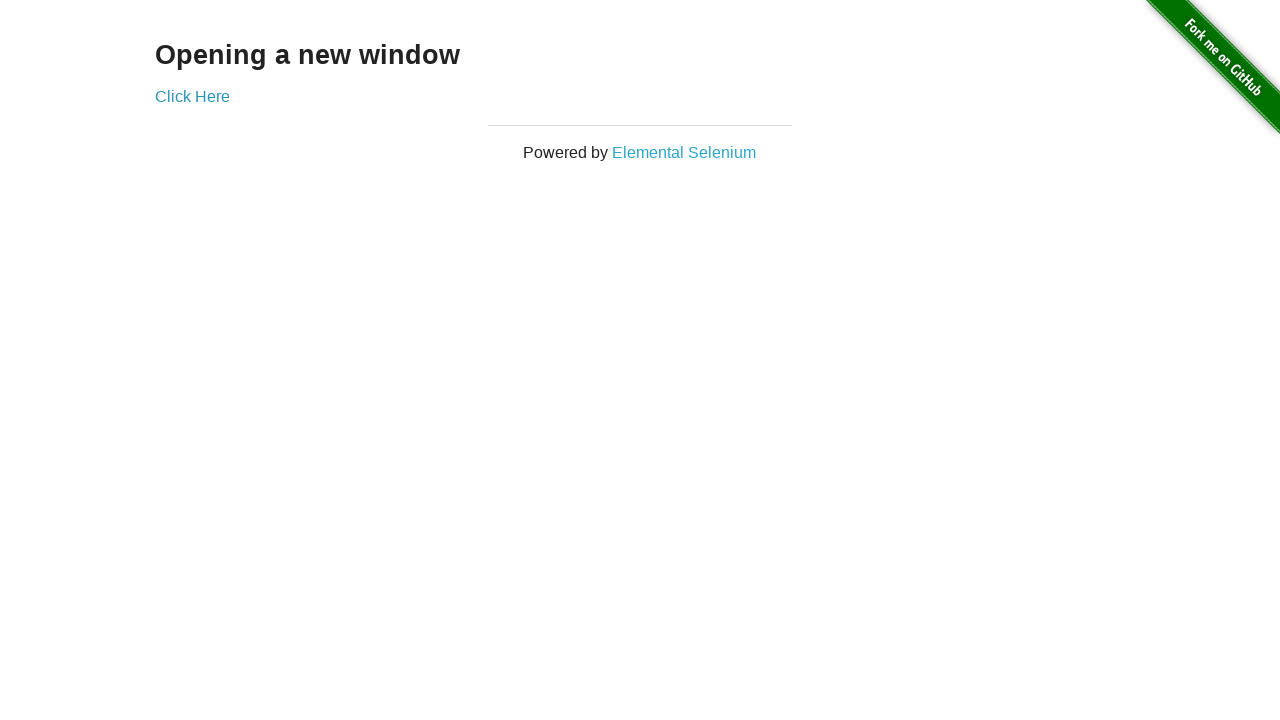

Switched back to parent window
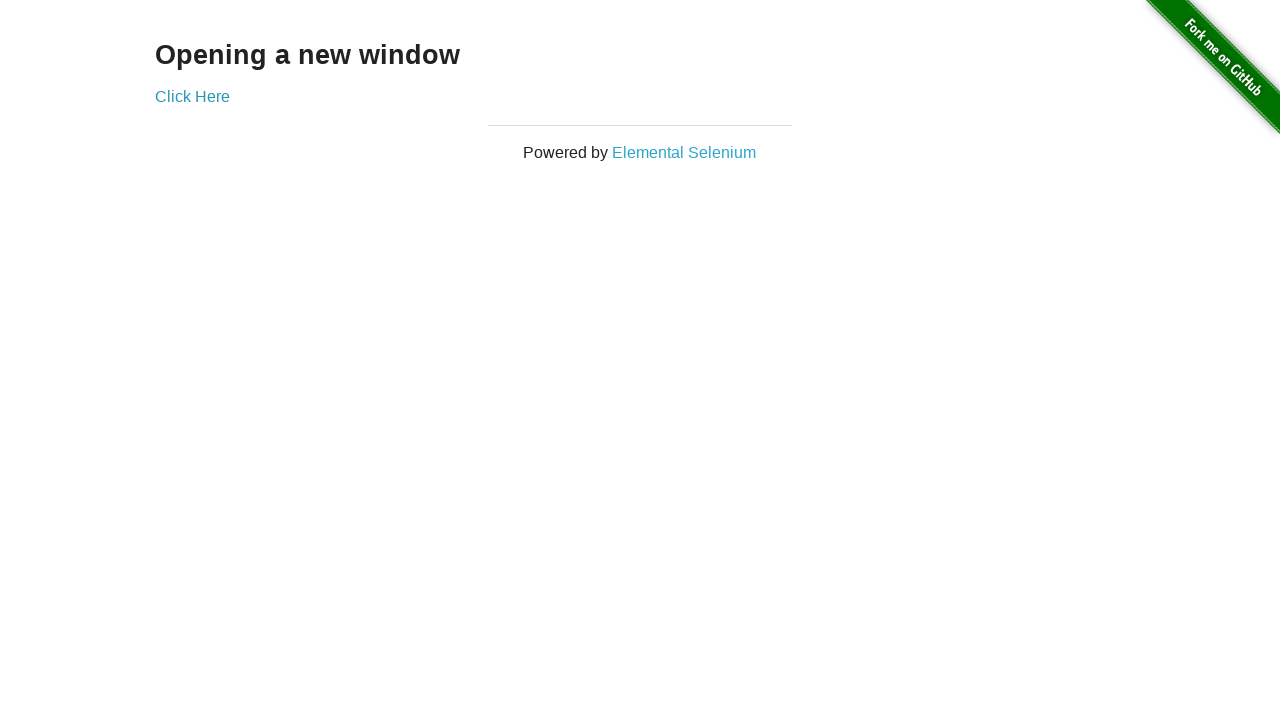

Parent window content verified - example div still accessible
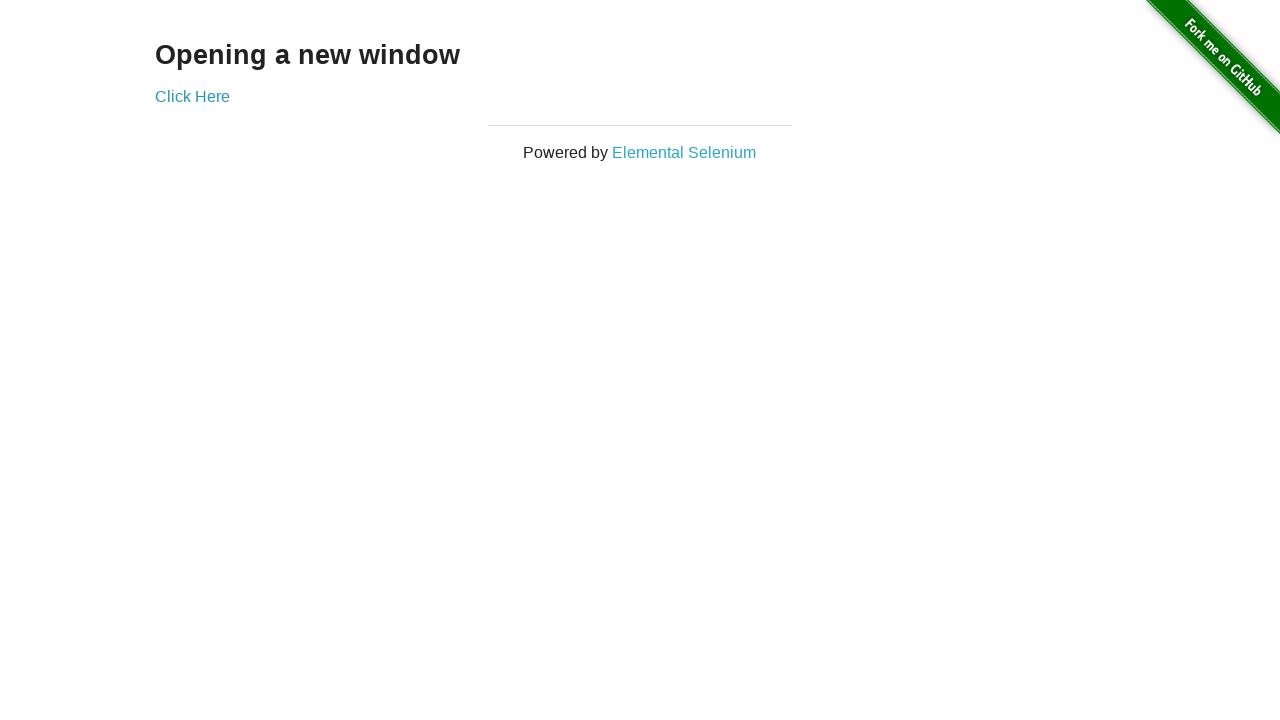

Closed child window
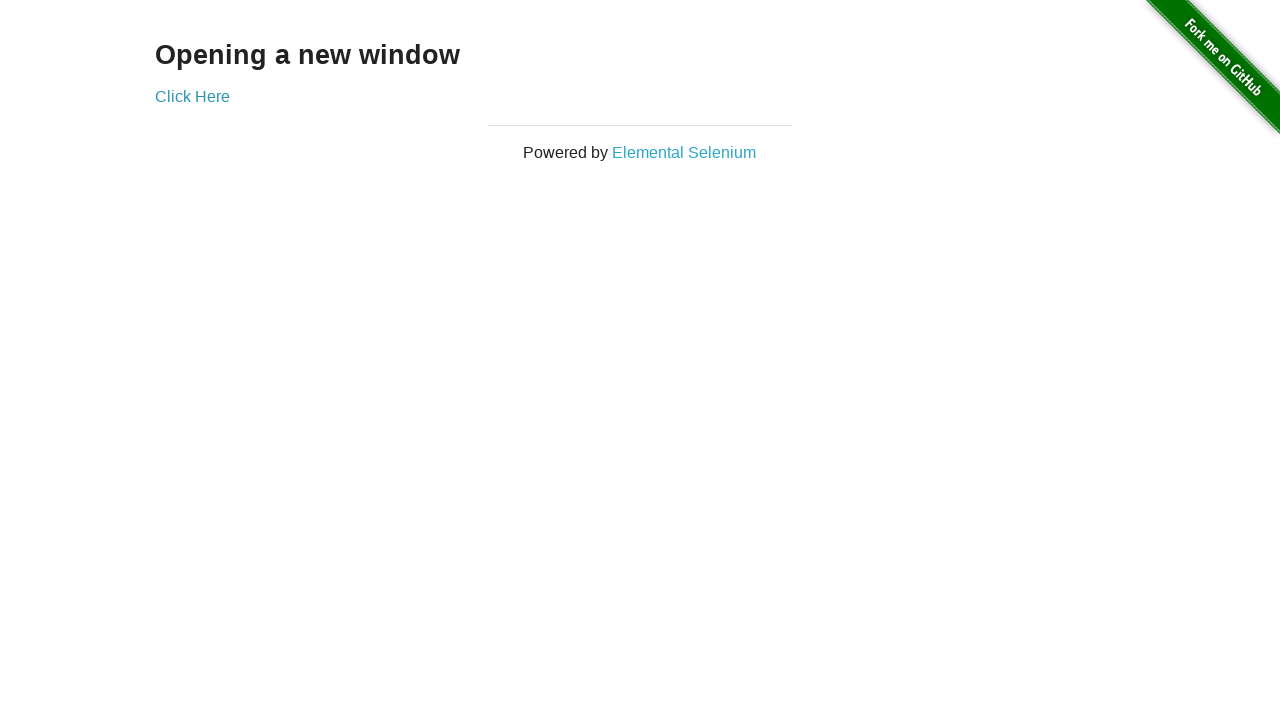

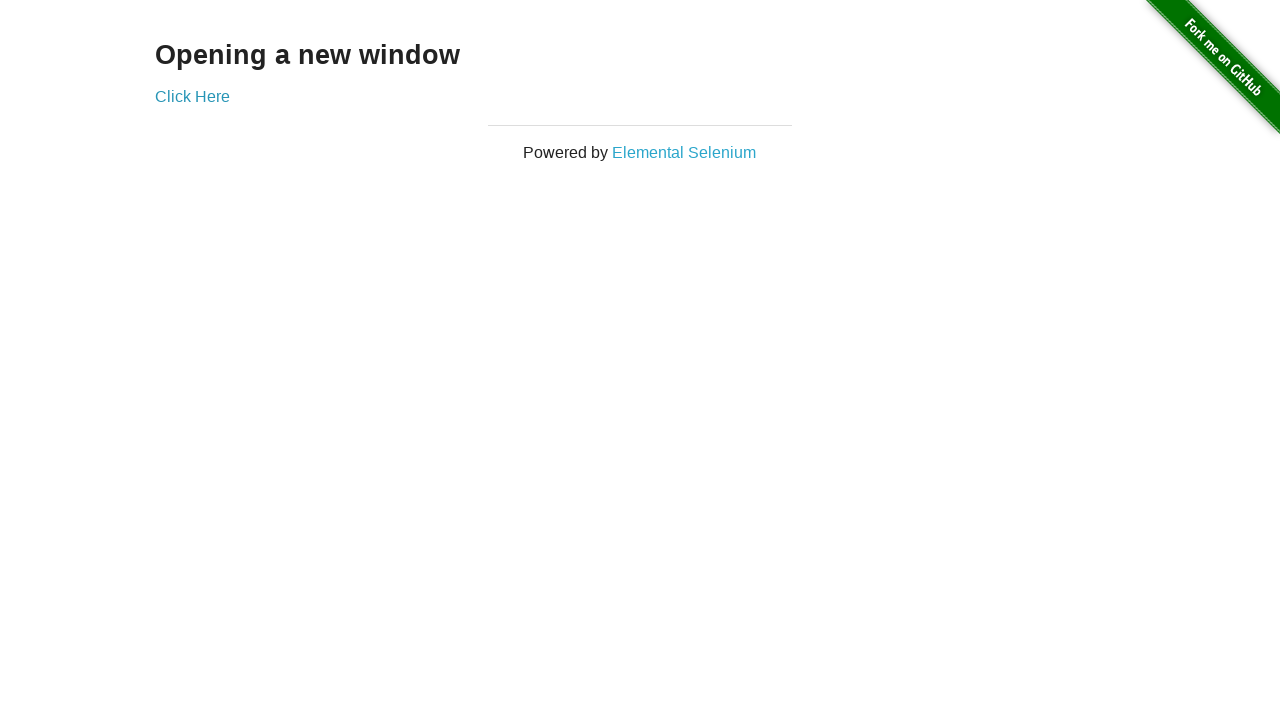